Tests browser tab handling by clicking a button that opens a new tab and switching between tabs

Starting URL: https://demoqa.com/browser-windows

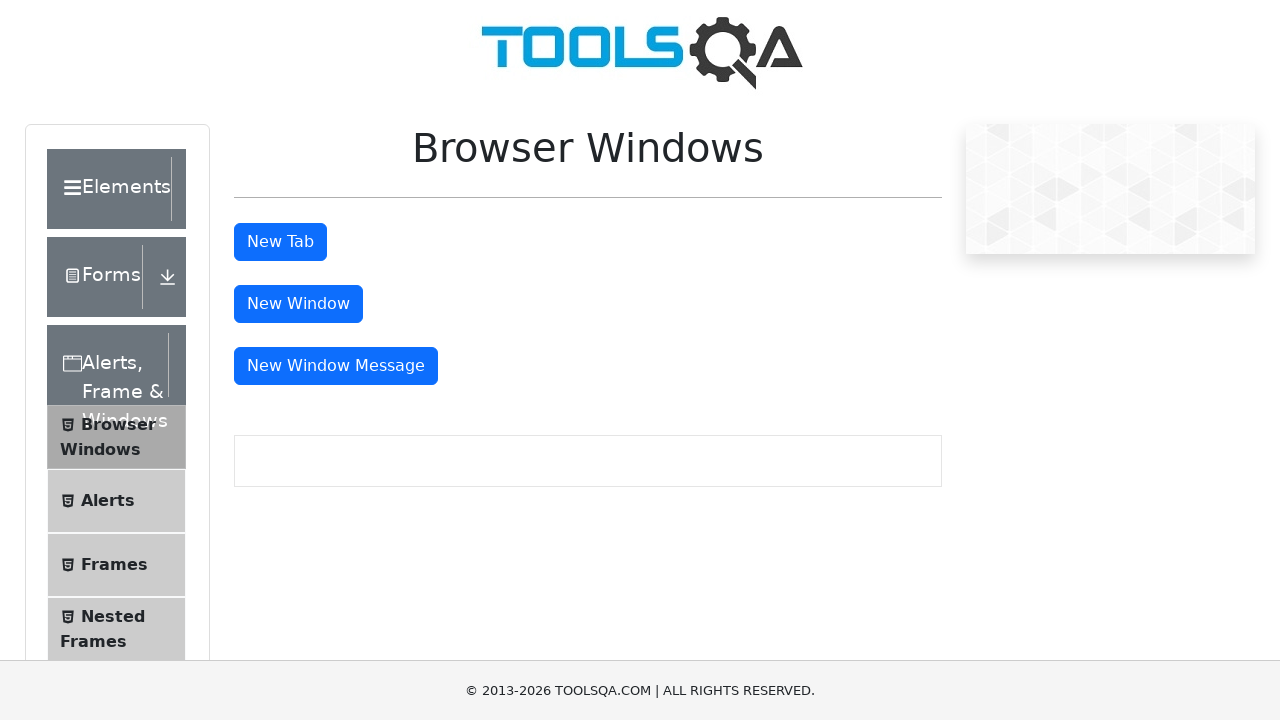

Clicked 'New Tab' button to open a new browser tab at (280, 242) on #tabButton
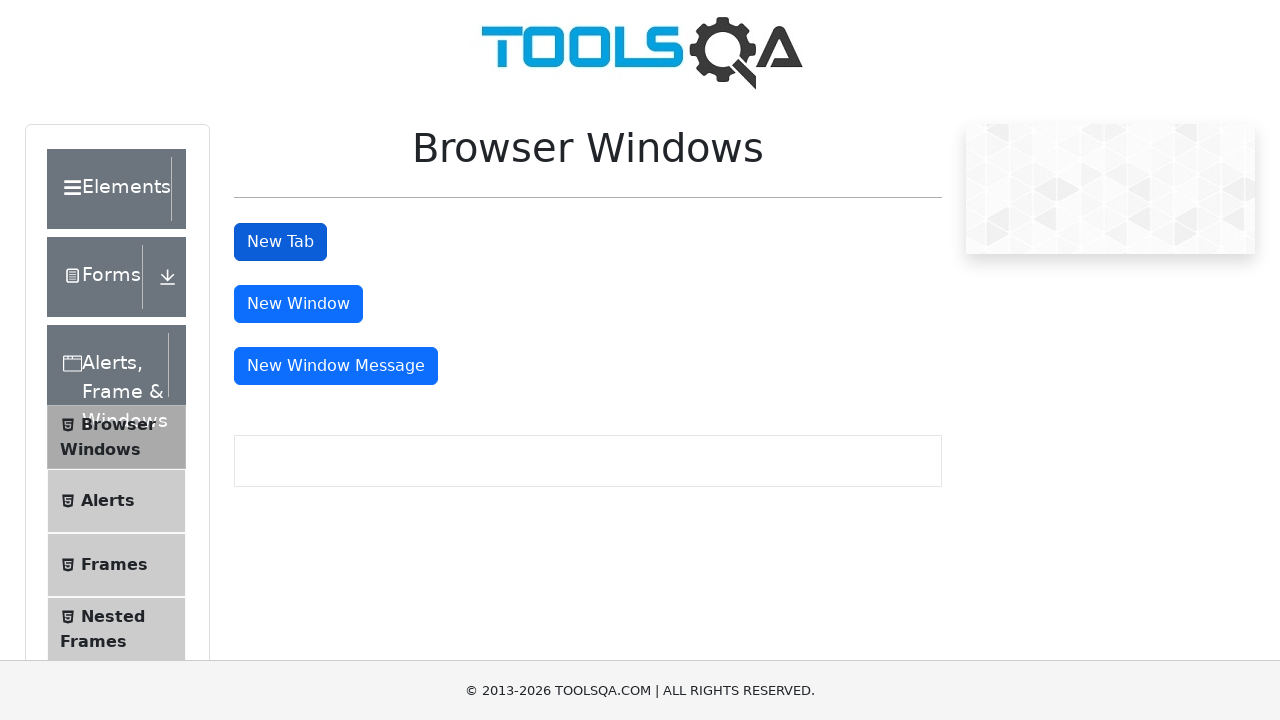

New tab opened and captured
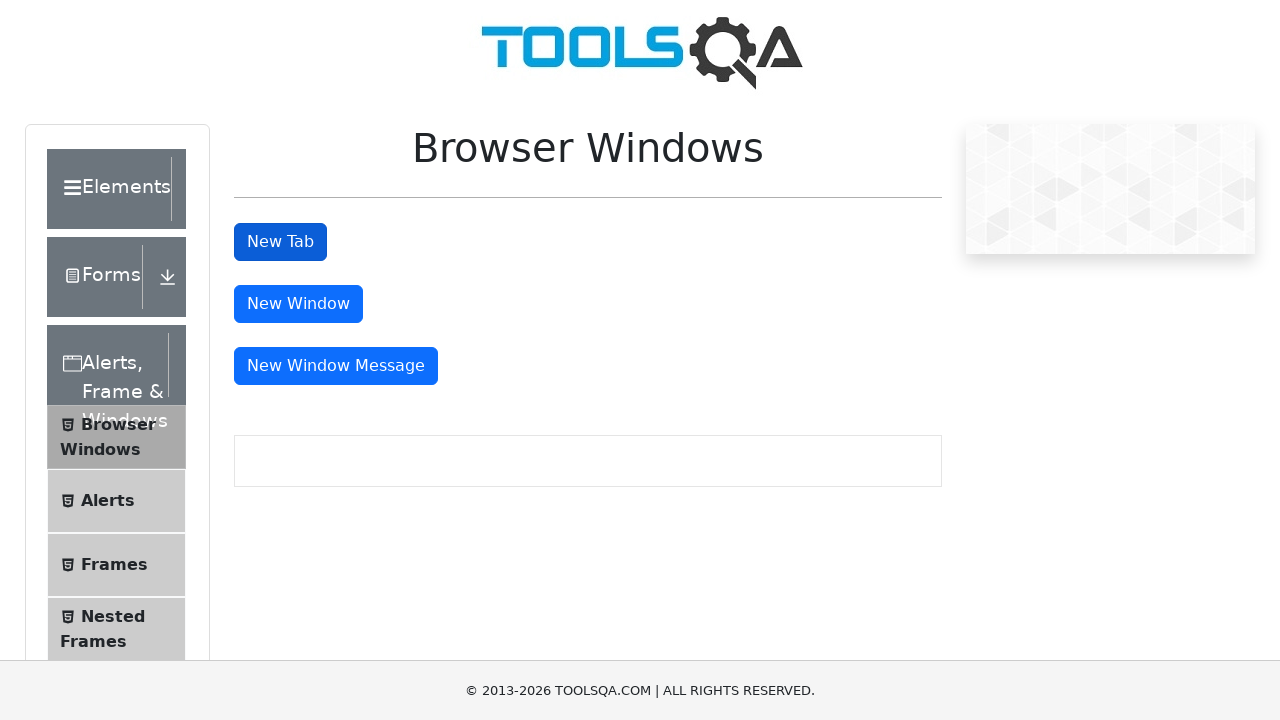

Retrieved original tab title: <bound method Page.title of <Page url='https://demoqa.com/browser-windows'>>
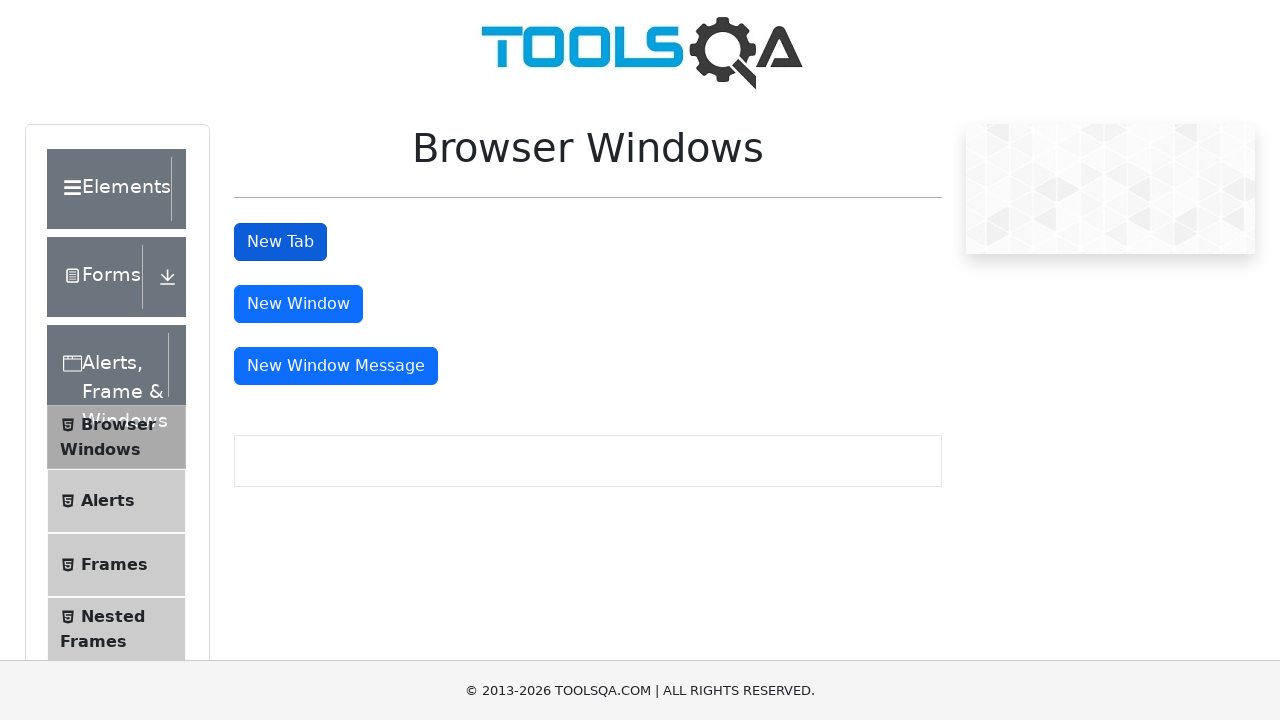

Retrieved new tab title: <bound method Page.title of <Page url='https://demoqa.com/sample'>>
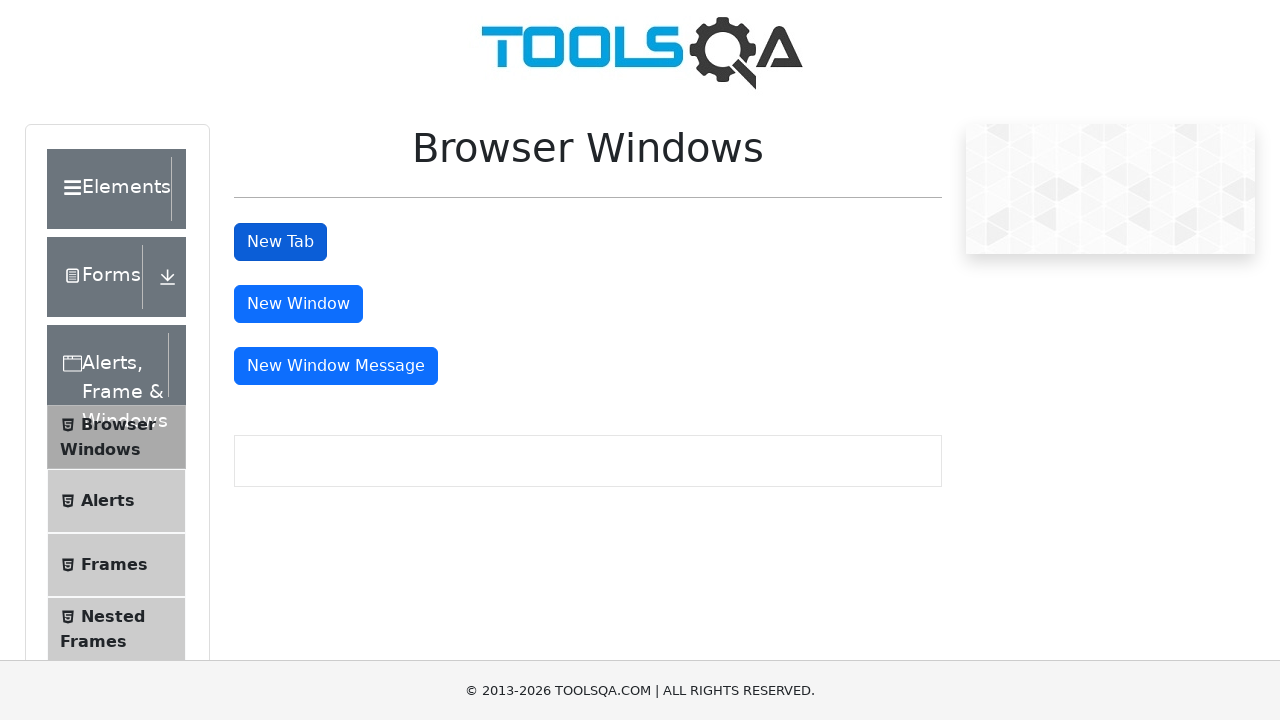

Closed the new tab
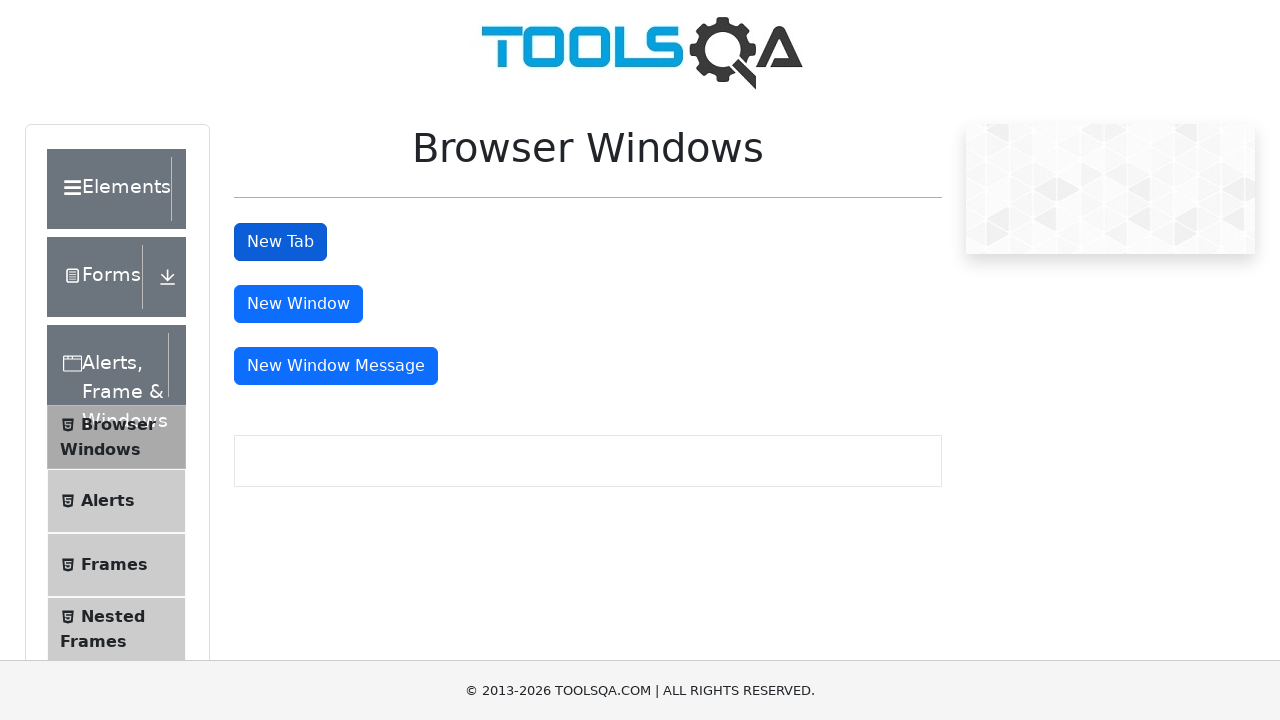

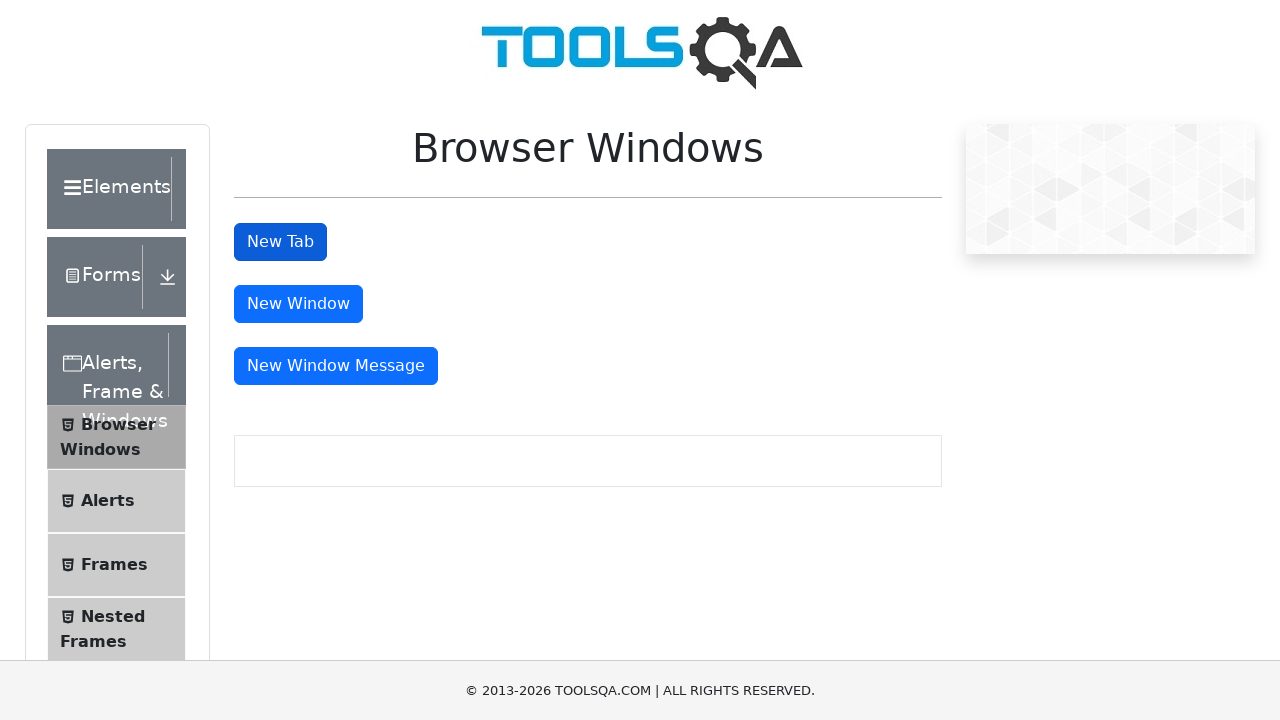